Tests autocomplete dropdown functionality by typing a partial country name, waiting for suggestions to appear, and selecting "United States (USA)" from the dropdown list

Starting URL: https://rahulshettyacademy.com/dropdownsPractise/

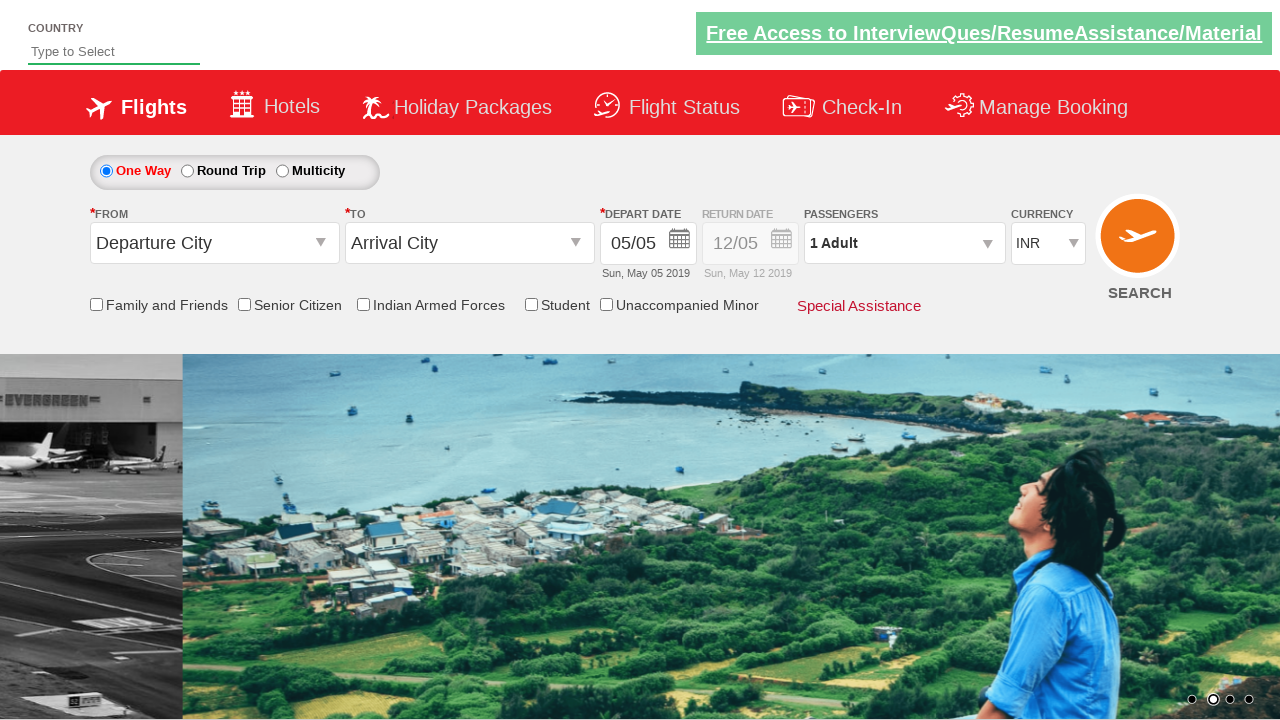

Typed 'United' in the autosuggest field on #autosuggest
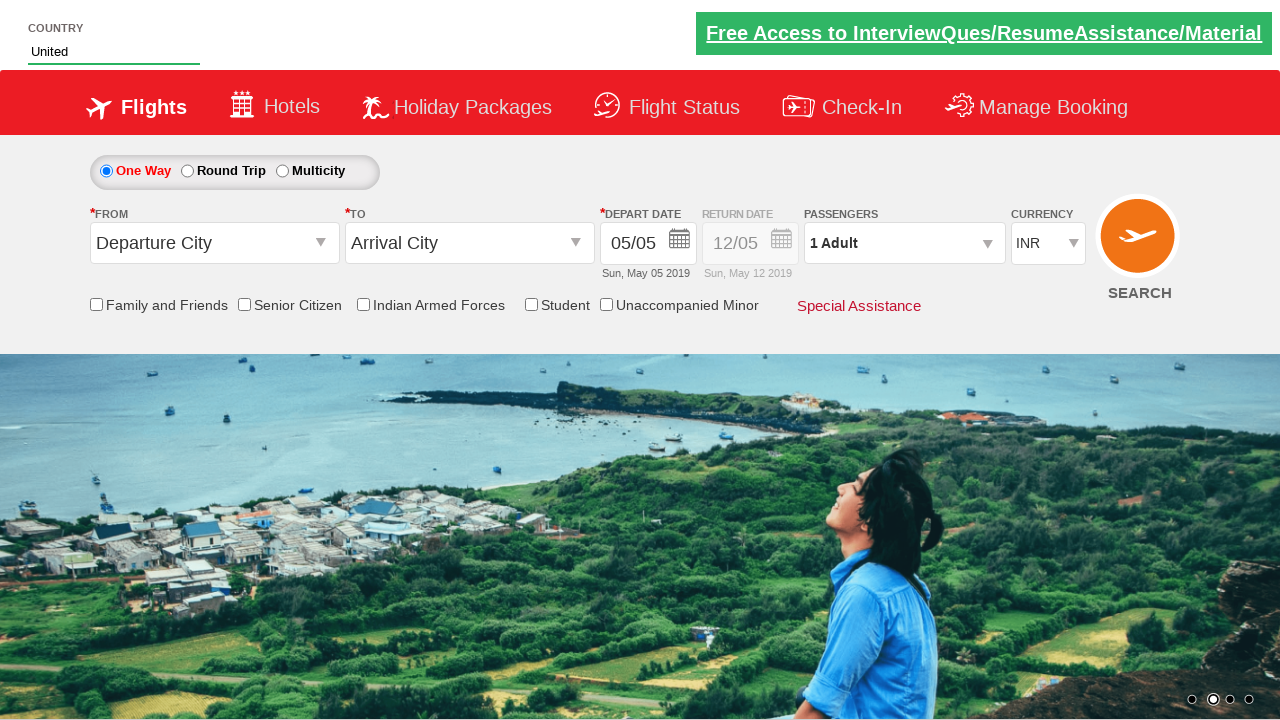

Autocomplete suggestions dropdown appeared
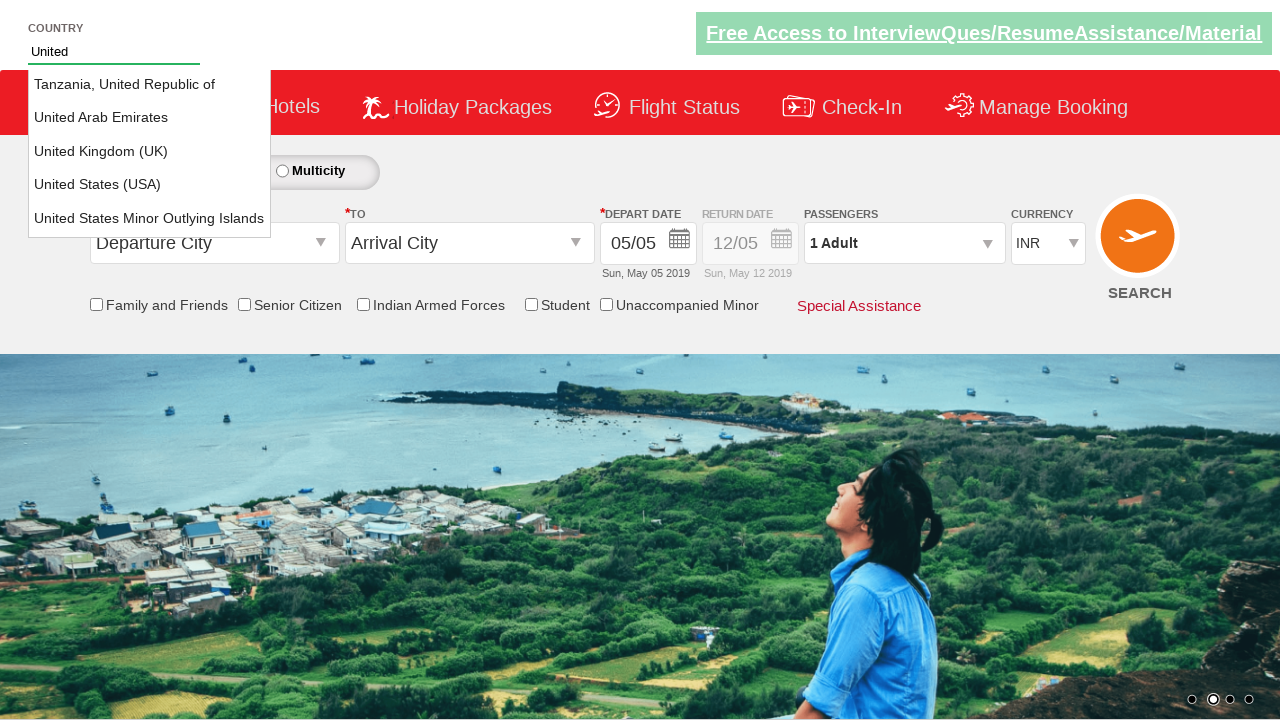

Selected 'United States (USA)' from the autocomplete dropdown at (150, 185) on li.ui-menu-item a:has-text('United States (USA)')
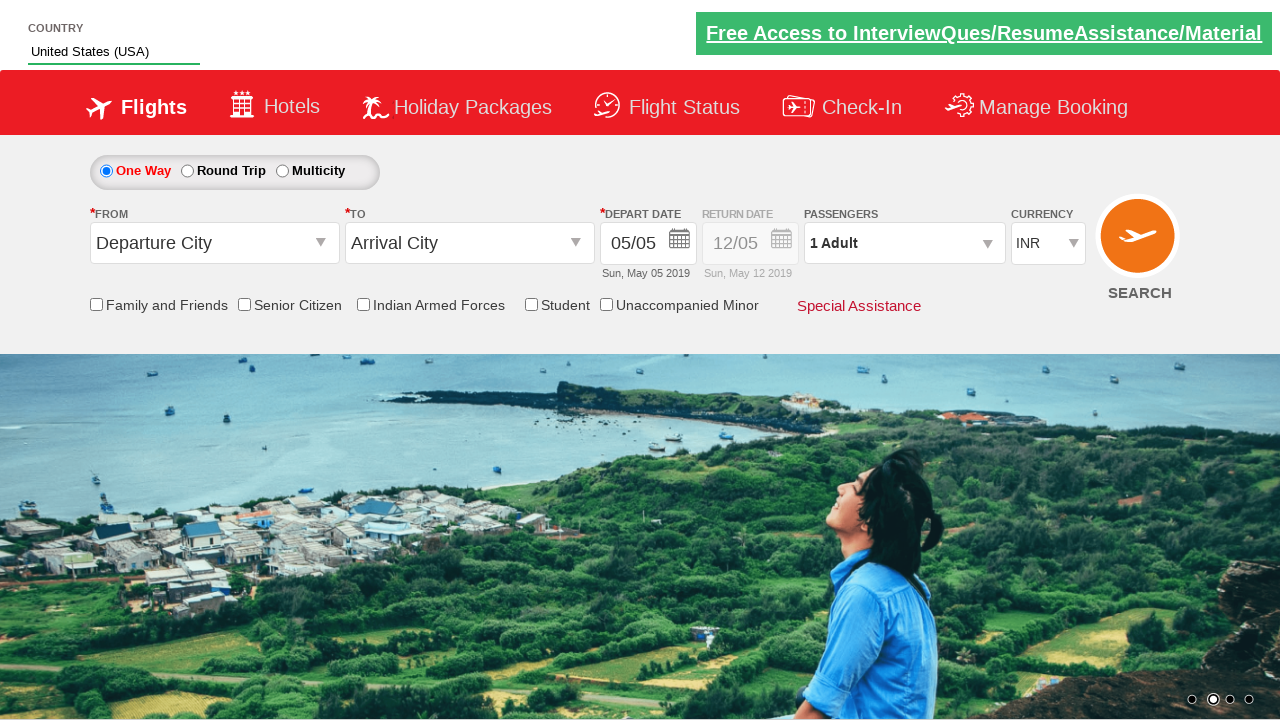

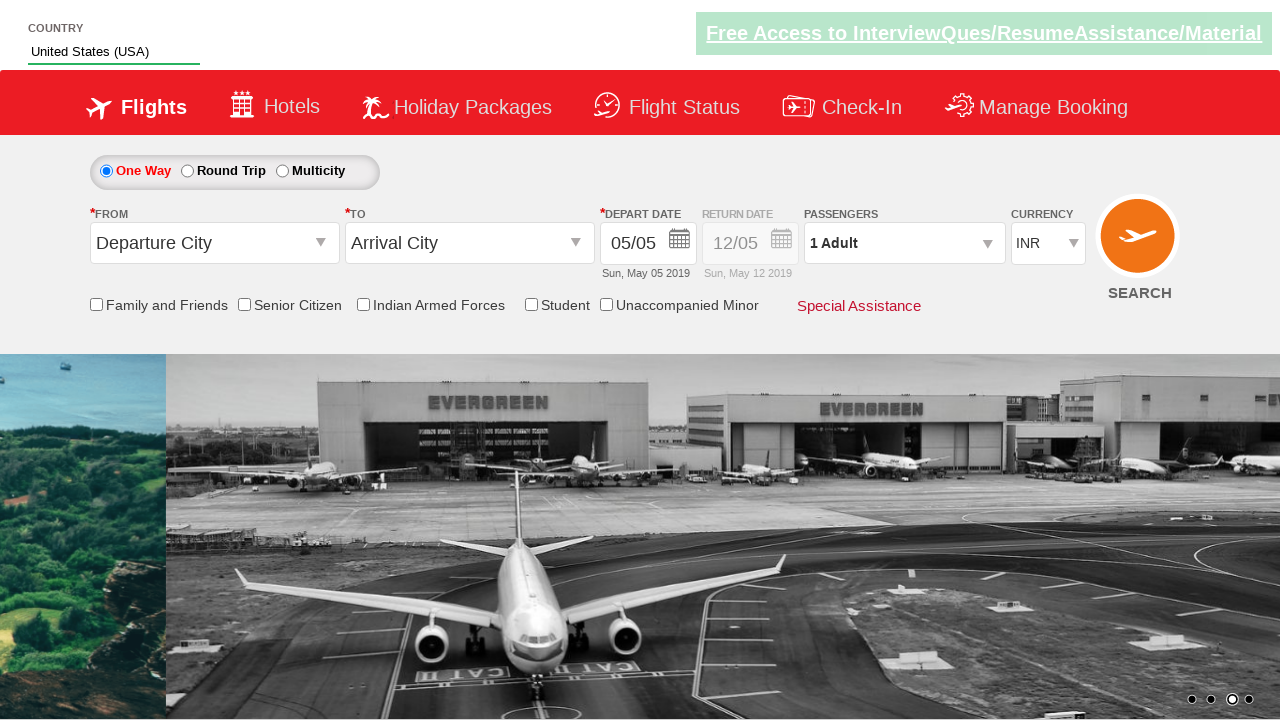